Tests clicking an adder button and using implicit wait for a dynamically added element to appear, then verifying its class attribute

Starting URL: https://www.selenium.dev/selenium/web/dynamic.html

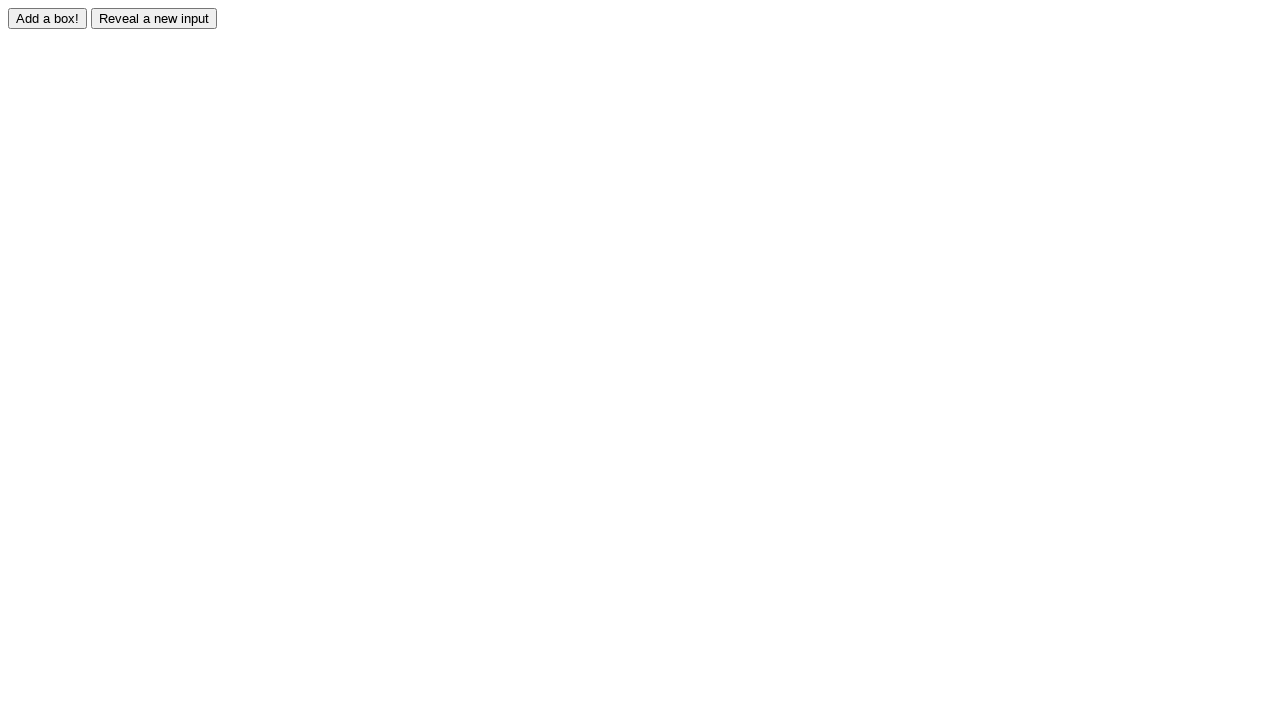

Clicked adder button to trigger dynamic element creation at (48, 18) on #adder
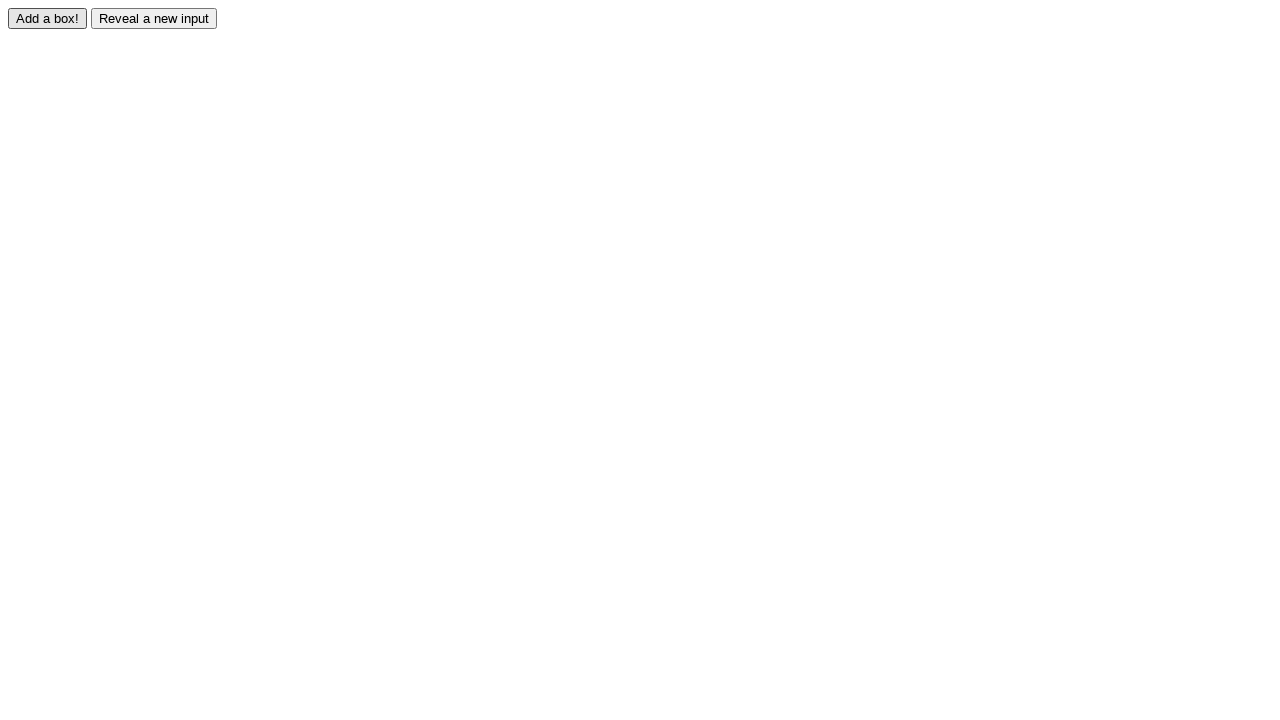

Located dynamically added element #box0
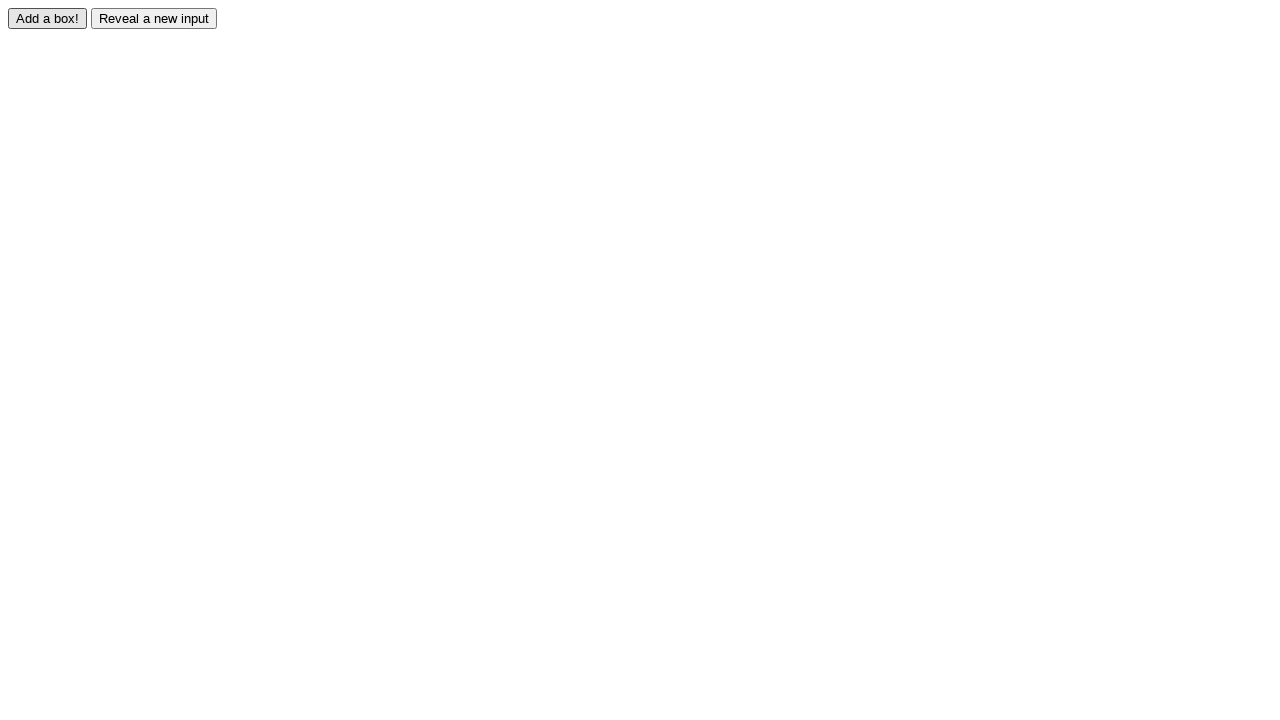

Waited for dynamically added element to be attached to DOM
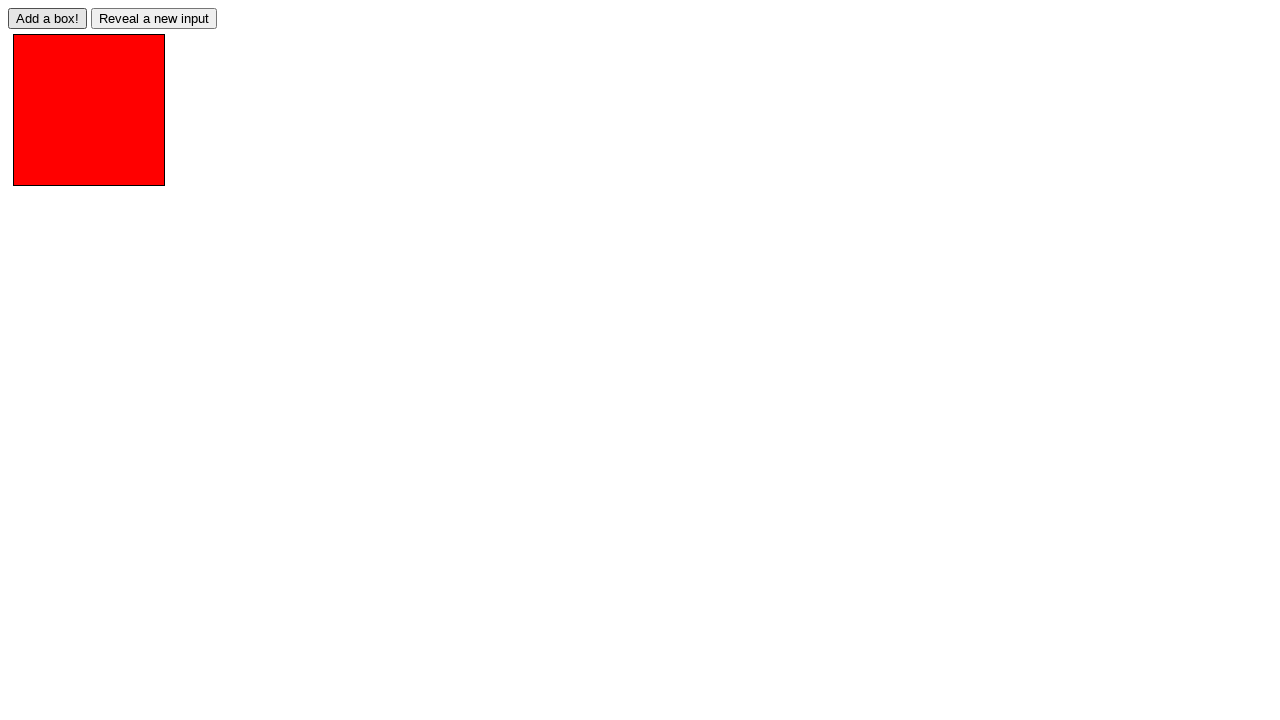

Verified that element #box0 has class attribute 'redbox'
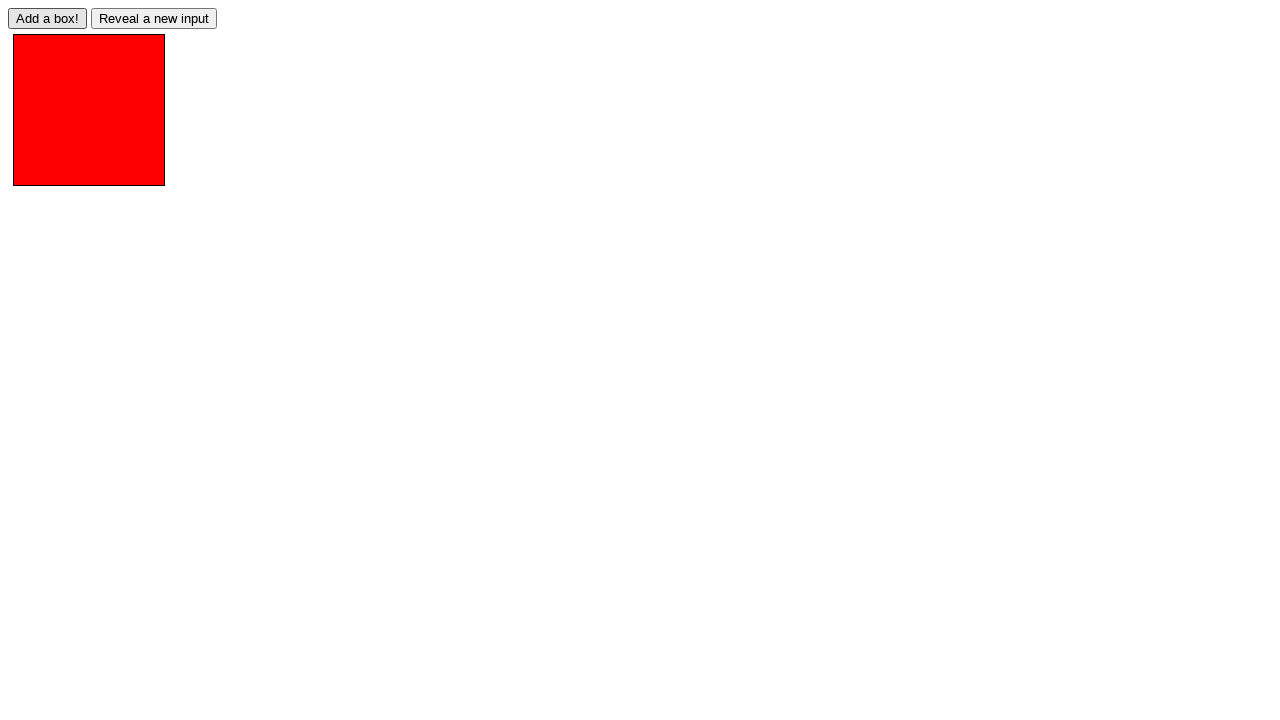

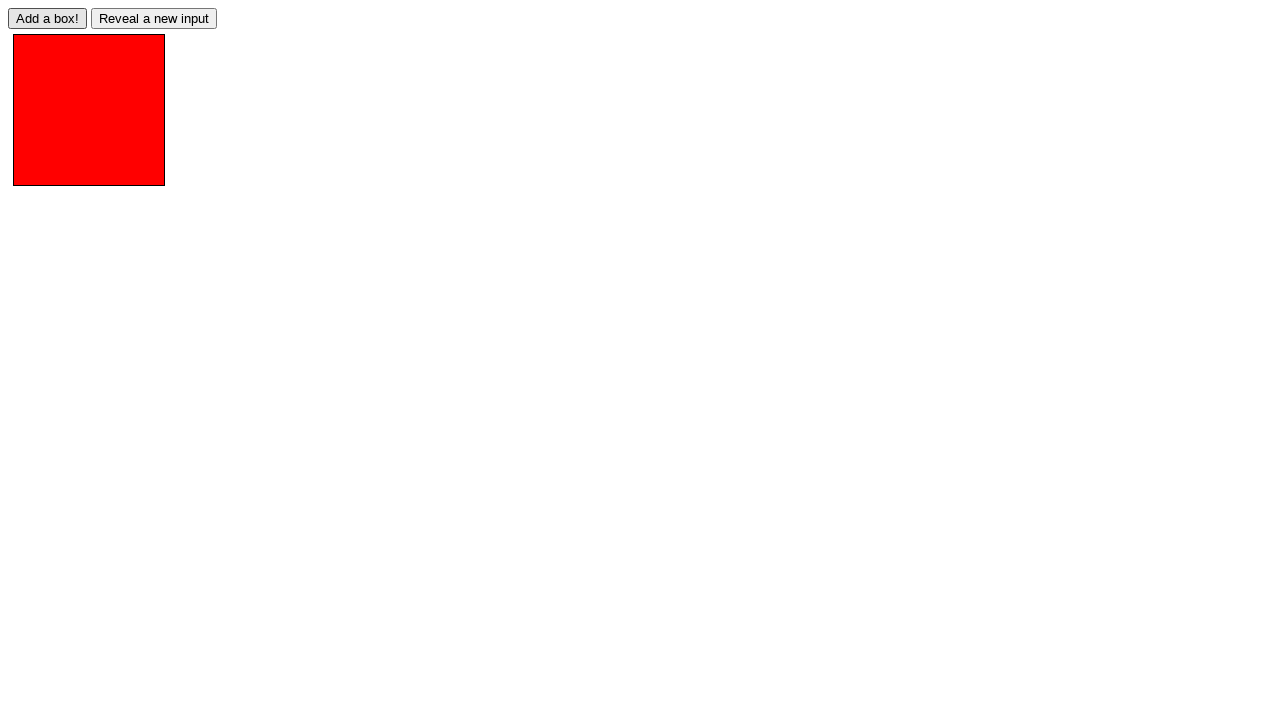